Navigates to Oracle India's homepage and verifies the page loads successfully

Starting URL: https://www.oracle.com/in/

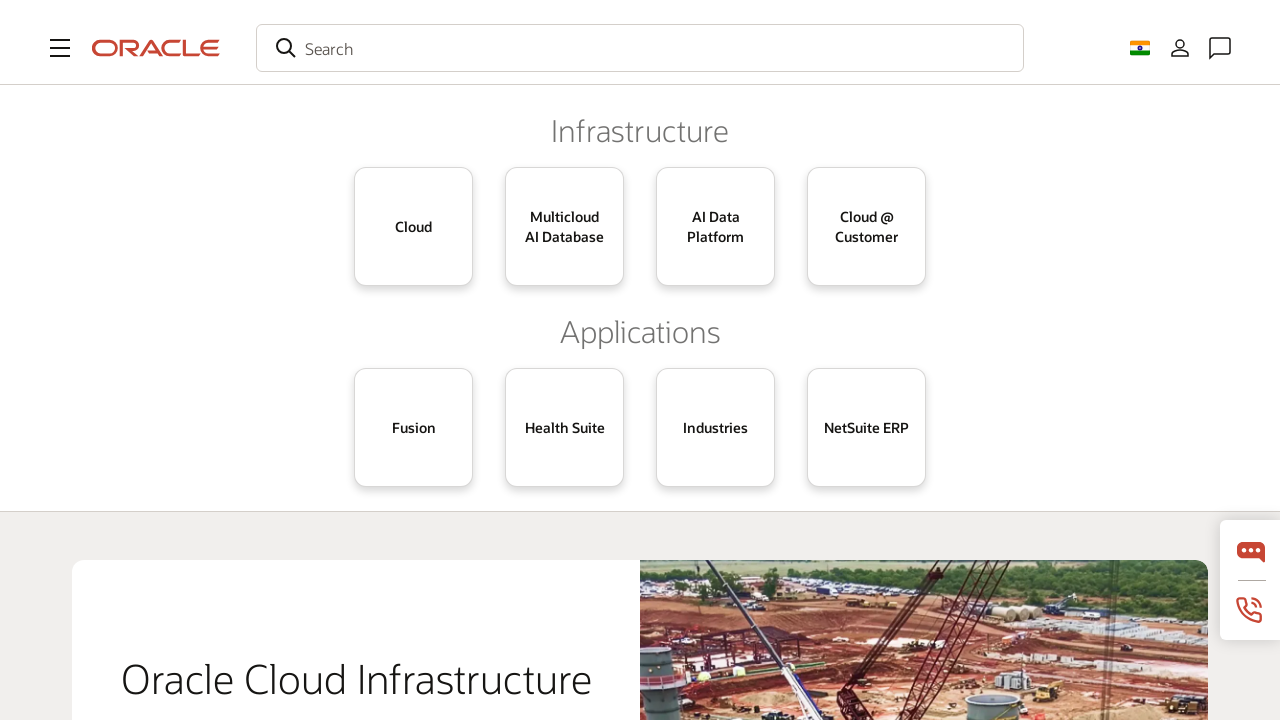

Navigated to Oracle India homepage
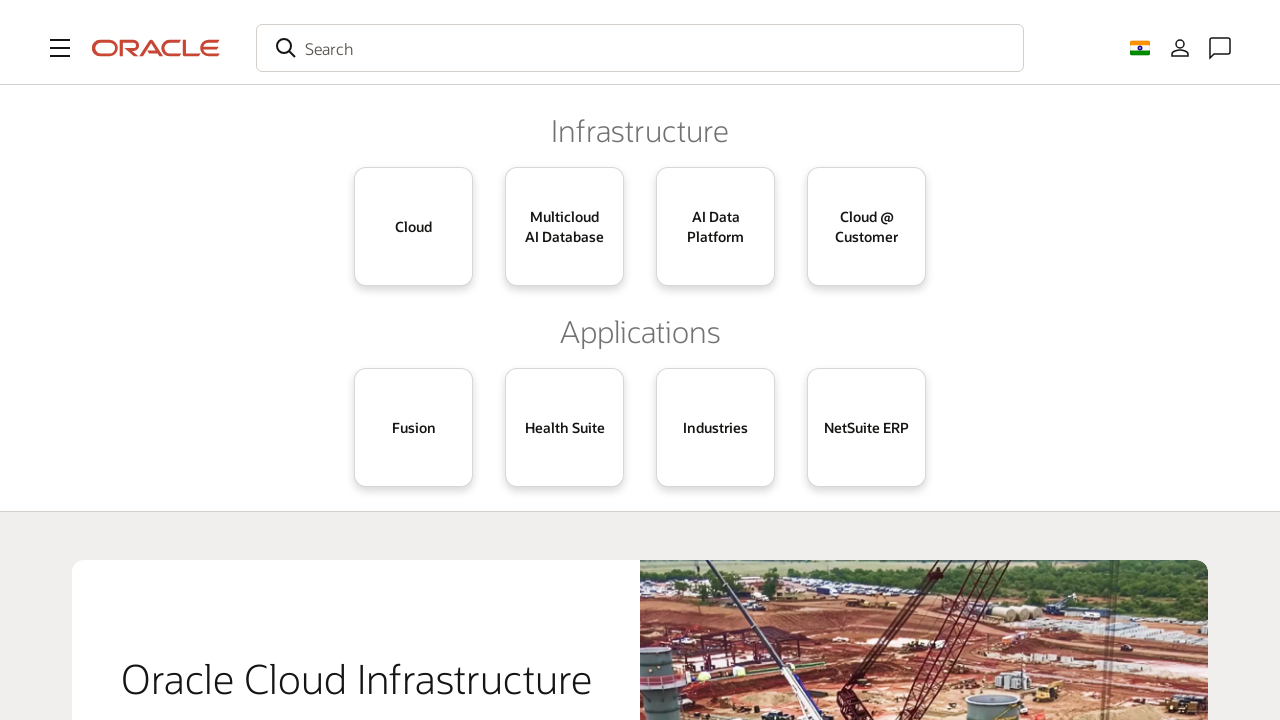

Page fully loaded (domcontentloaded state)
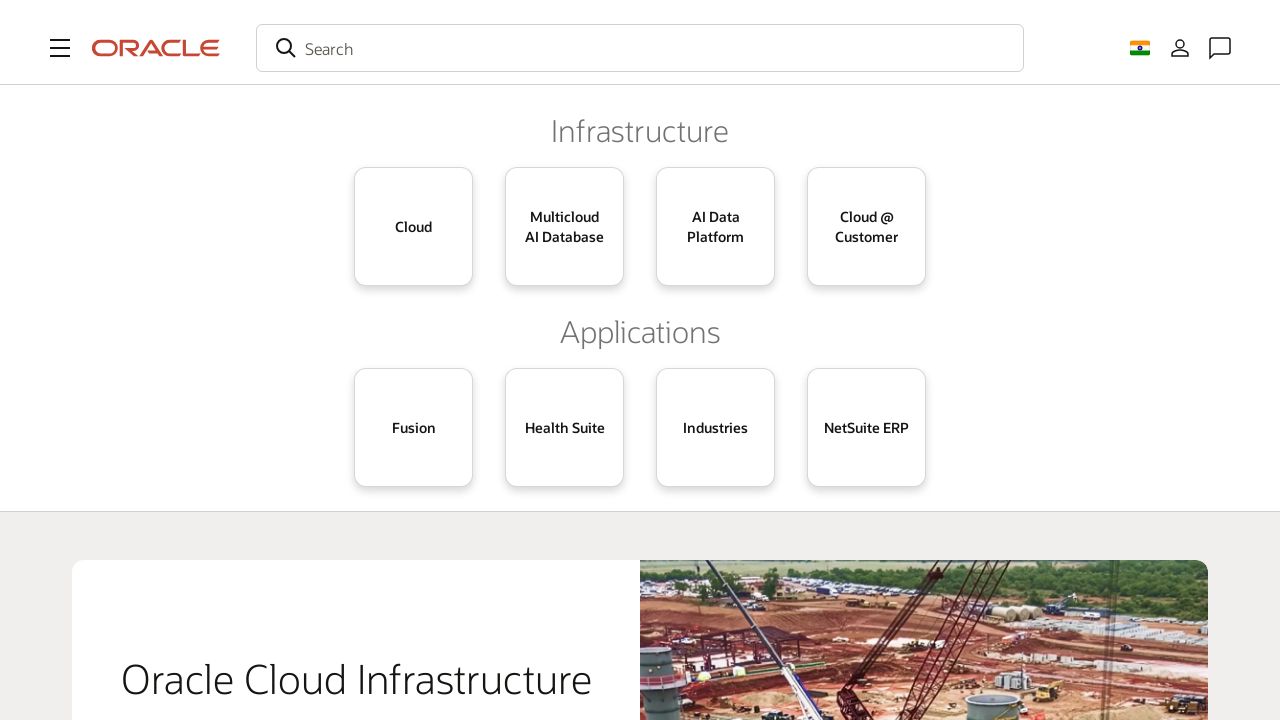

Verified page URL is Oracle India homepage
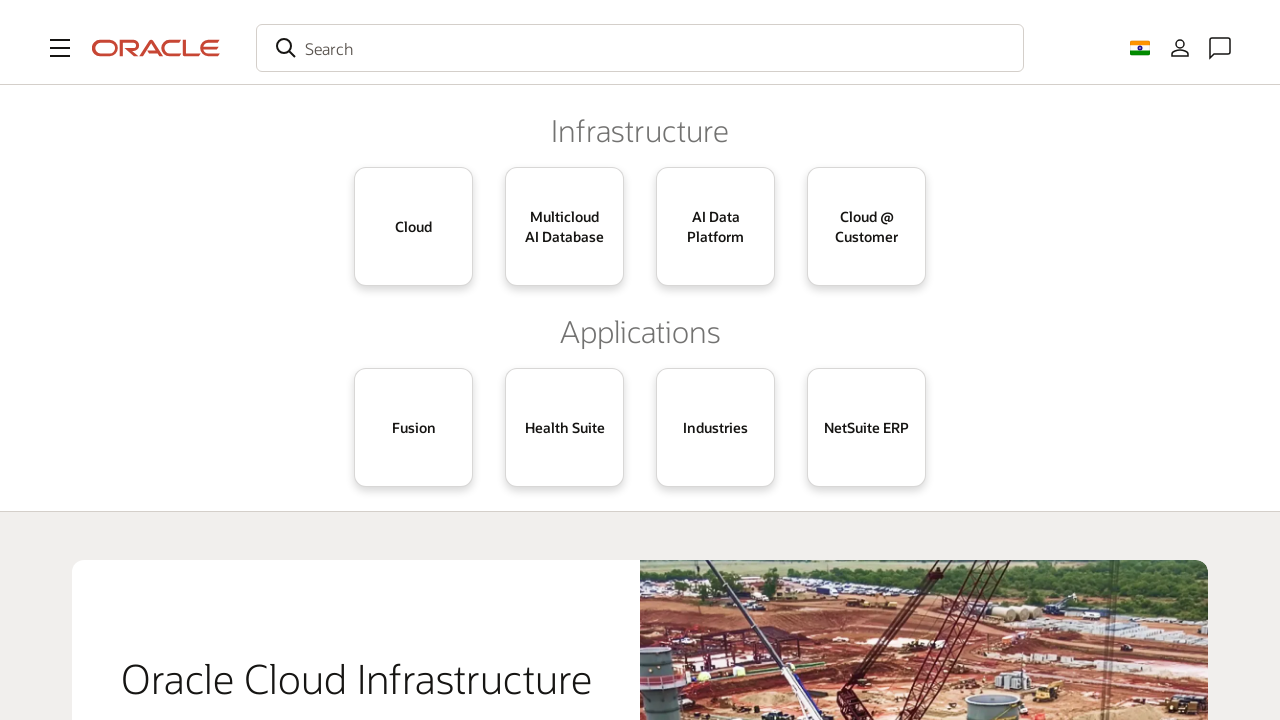

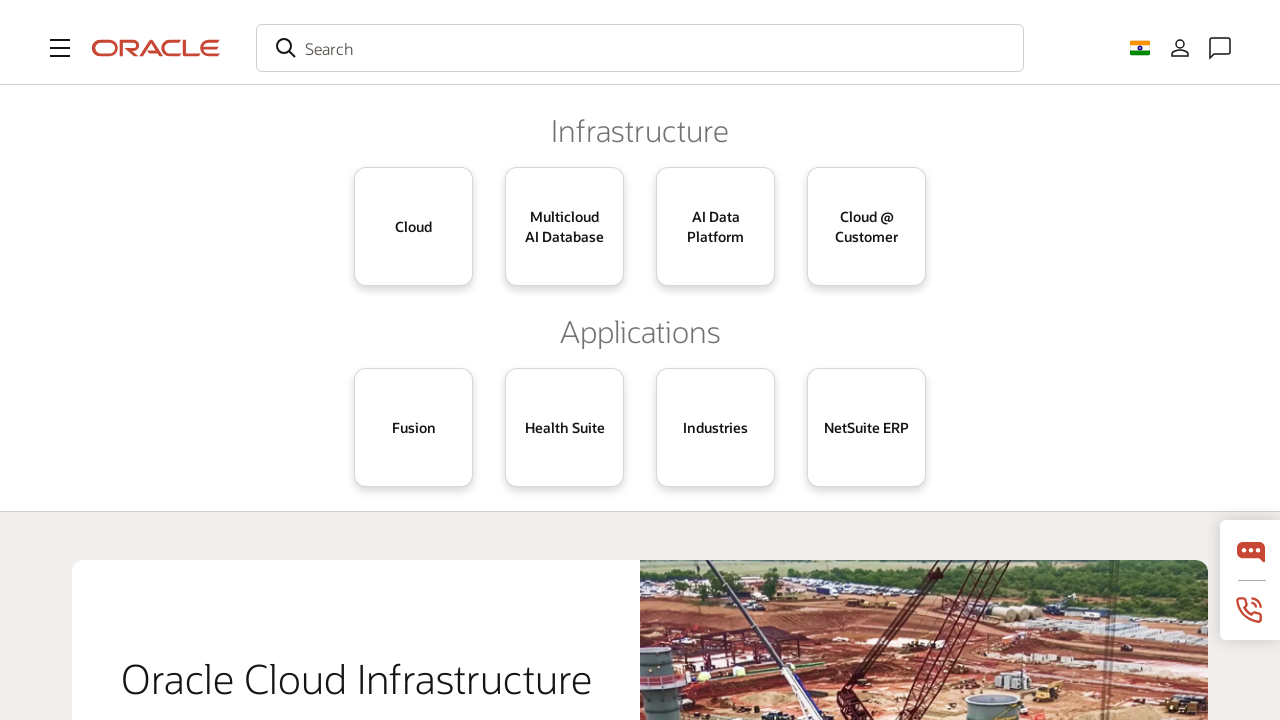